Tests alert handling with OK & Cancel buttons by triggering an alert, dismissing it, and verifying the result text

Starting URL: https://demo.automationtesting.in/Alerts.html

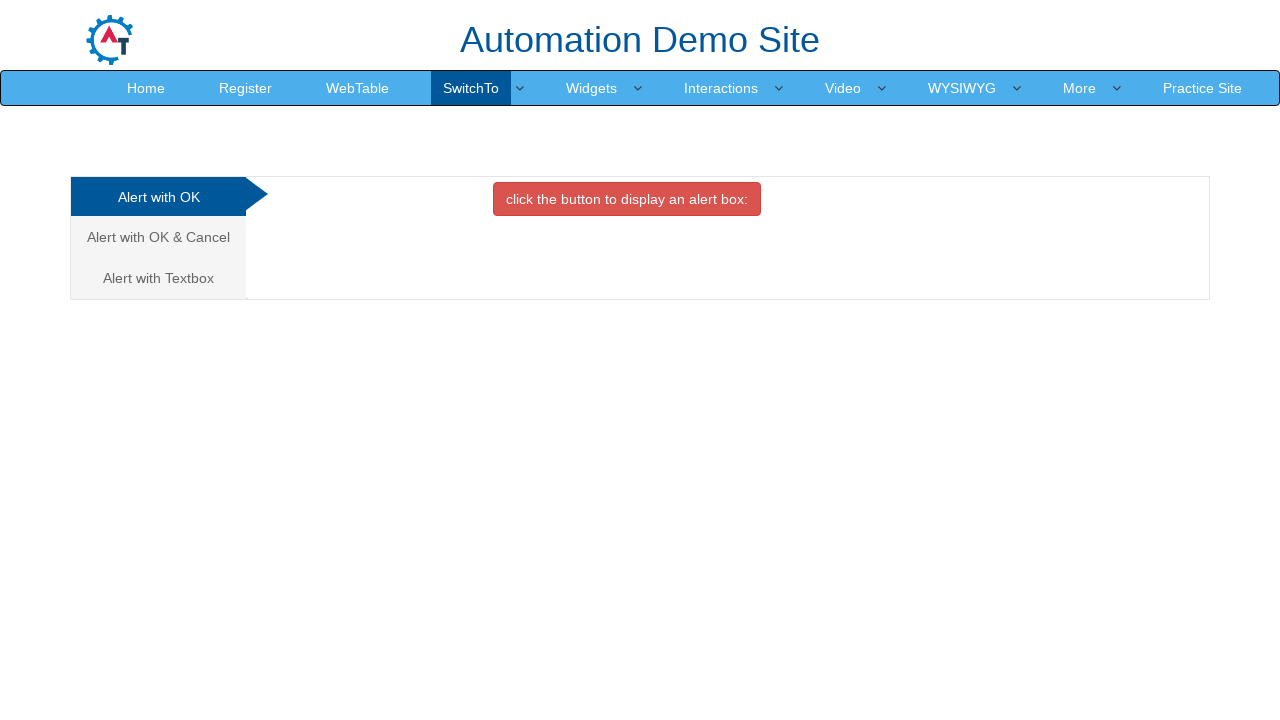

Clicked on 'Alert with OK & Cancel' option at (158, 237) on xpath=//a[text()='Alert with OK & Cancel ']
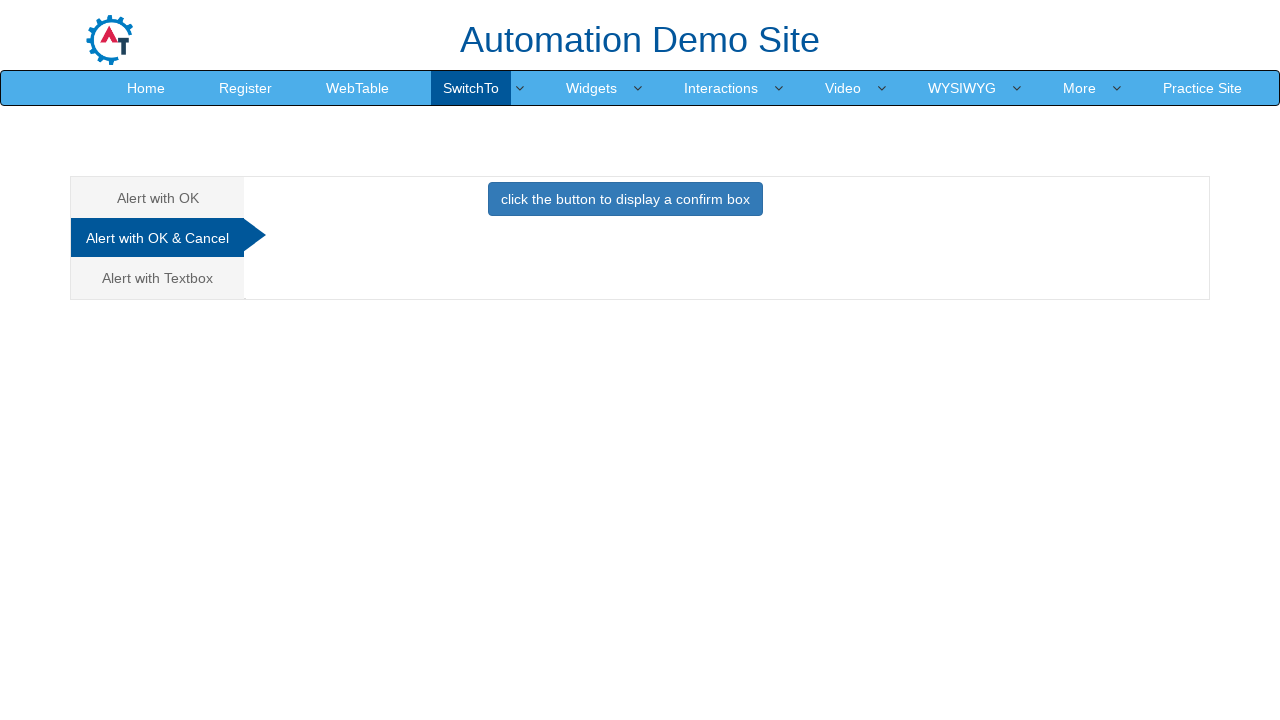

Clicked button to trigger confirm box at (625, 199) on xpath=//button[contains(text(),'click the button to display a confirm box ')]
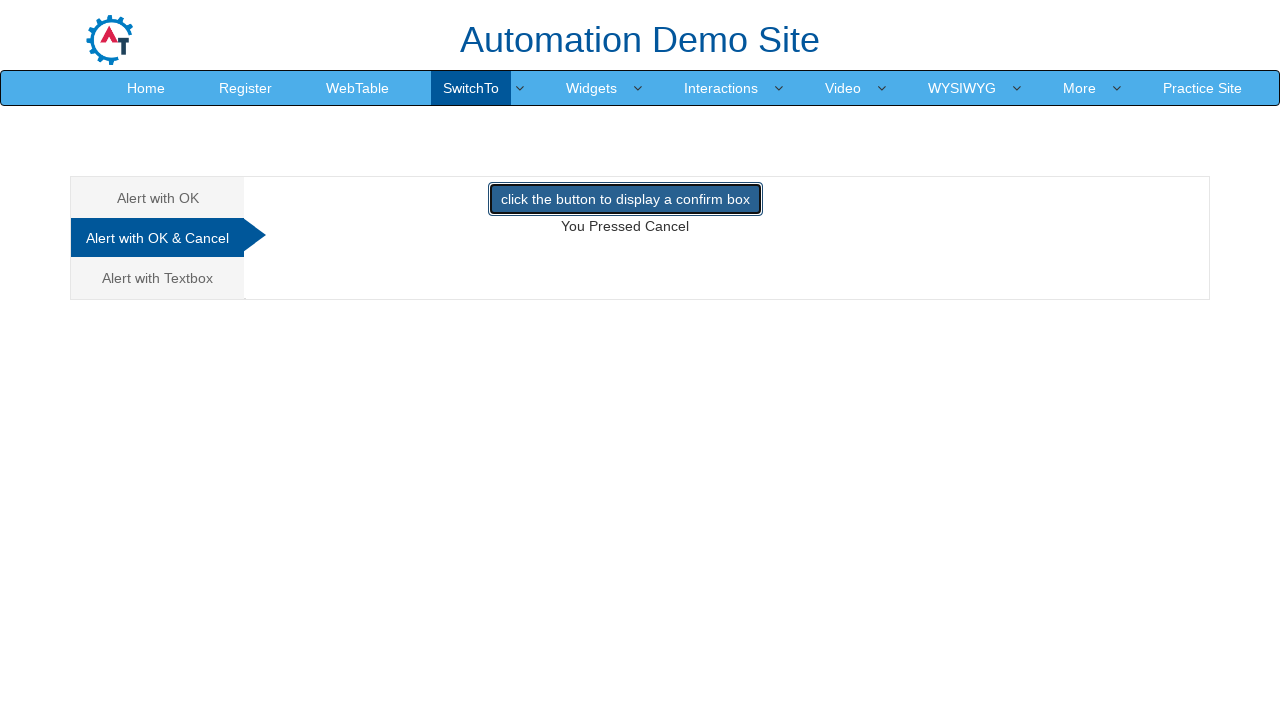

Set up dialog handler to dismiss alert
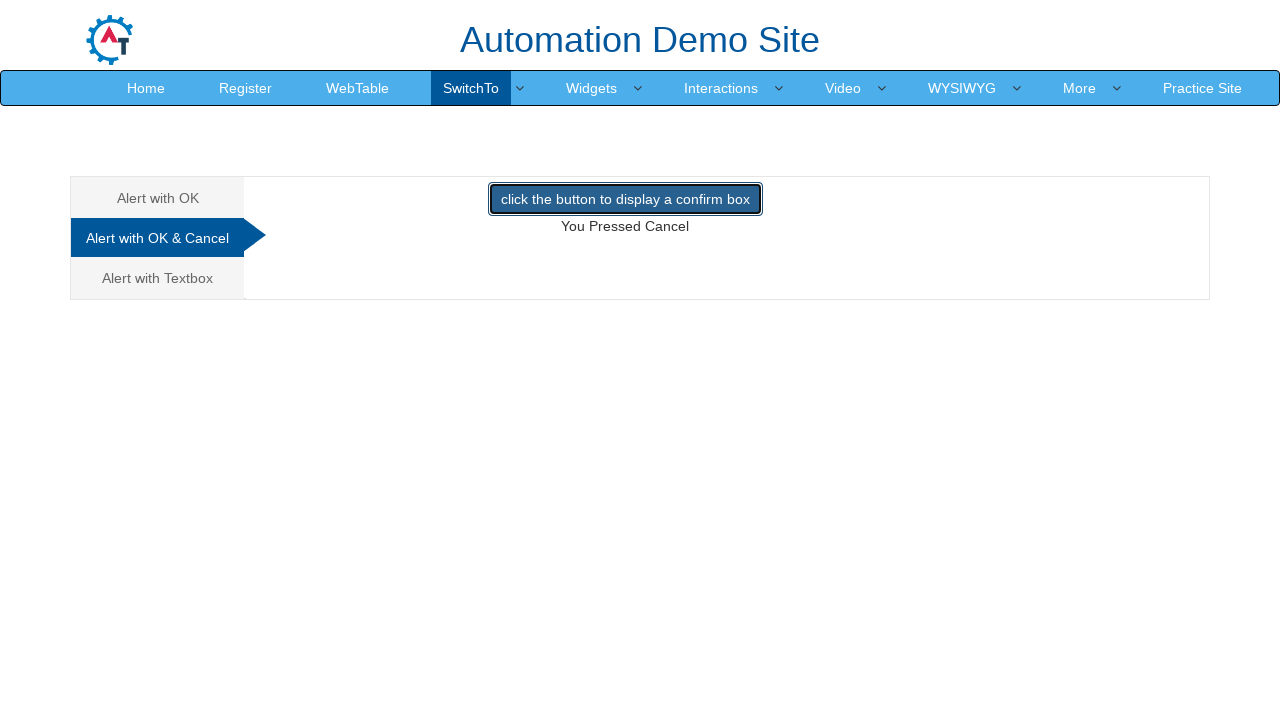

Verified 'You Pressed Cancel' result text is displayed
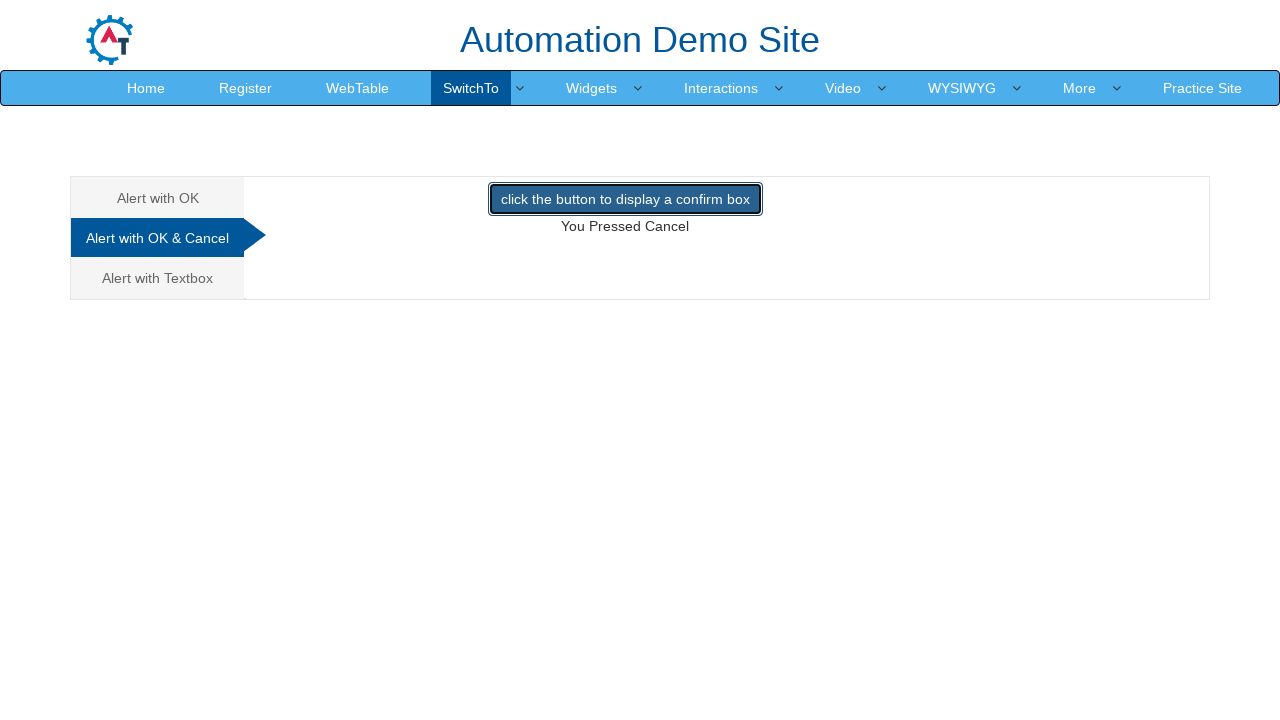

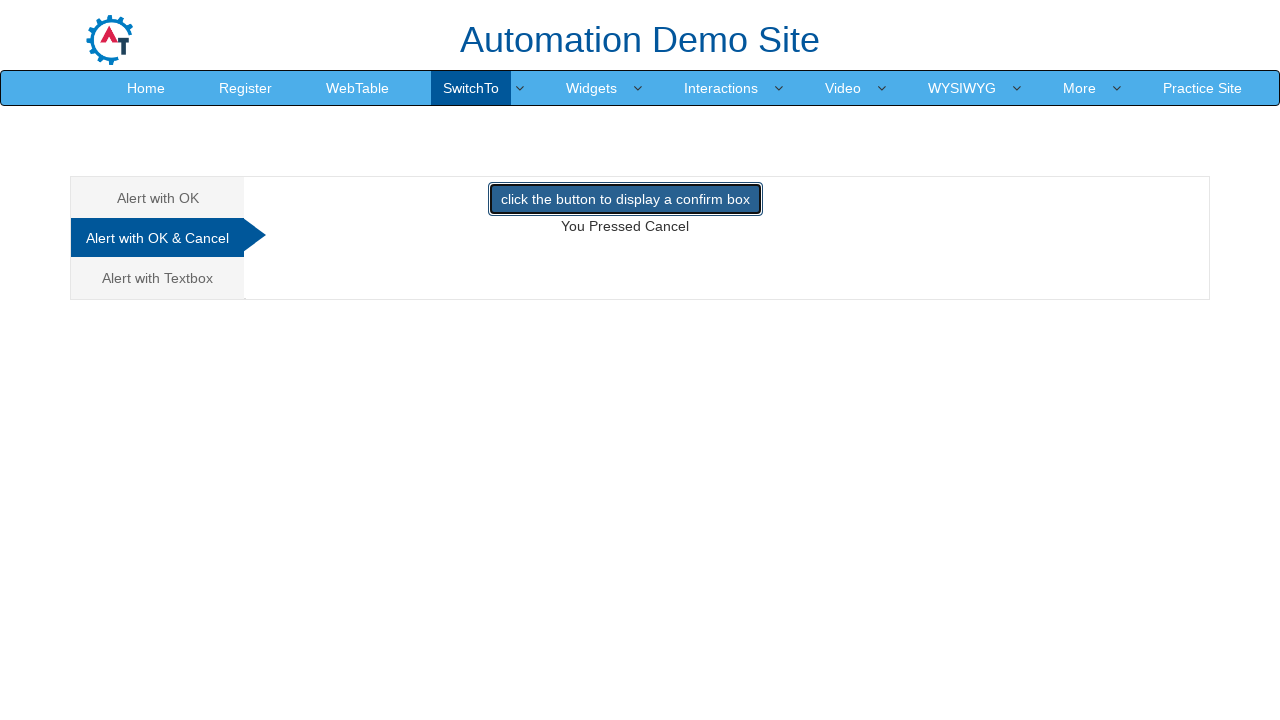